Tests a practice form by filling out personal information including name, gender, experience, date, profession, tools, continent selection, and submitting the form.

Starting URL: https://www.techlistic.com/p/selenium-practice-form.html

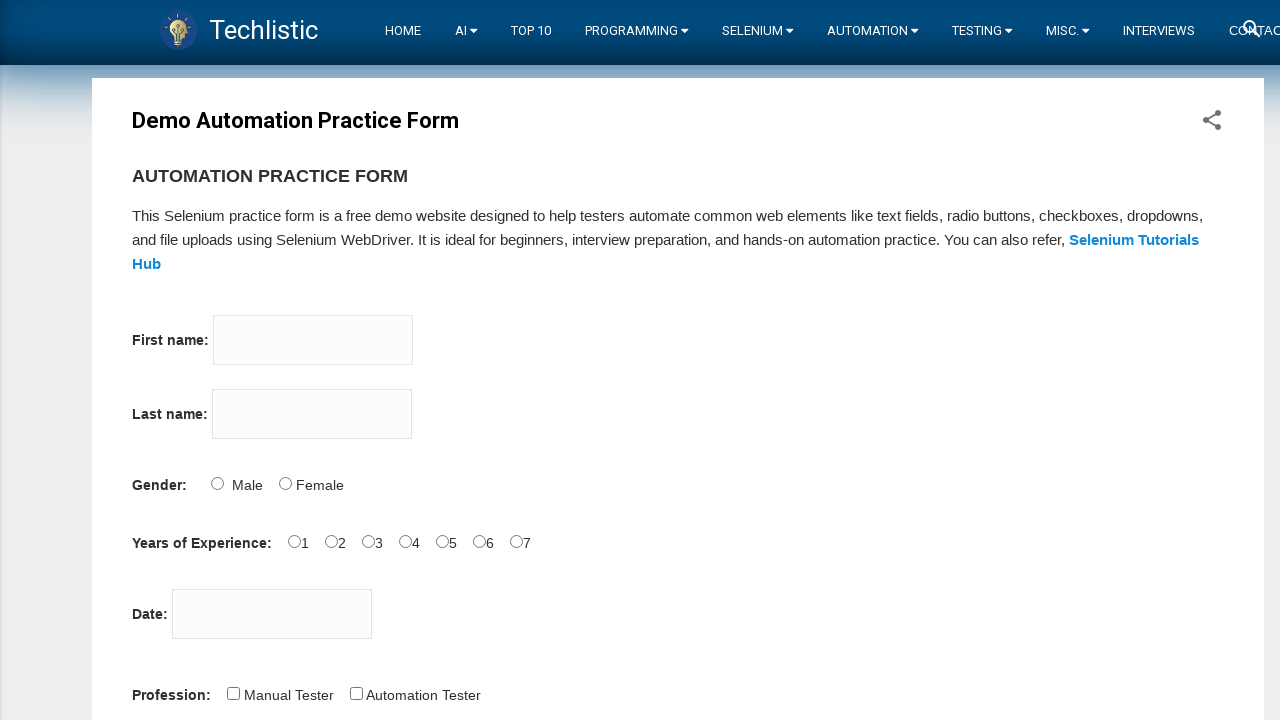

Filled firstname field with 'Ali' on input[name='firstname']
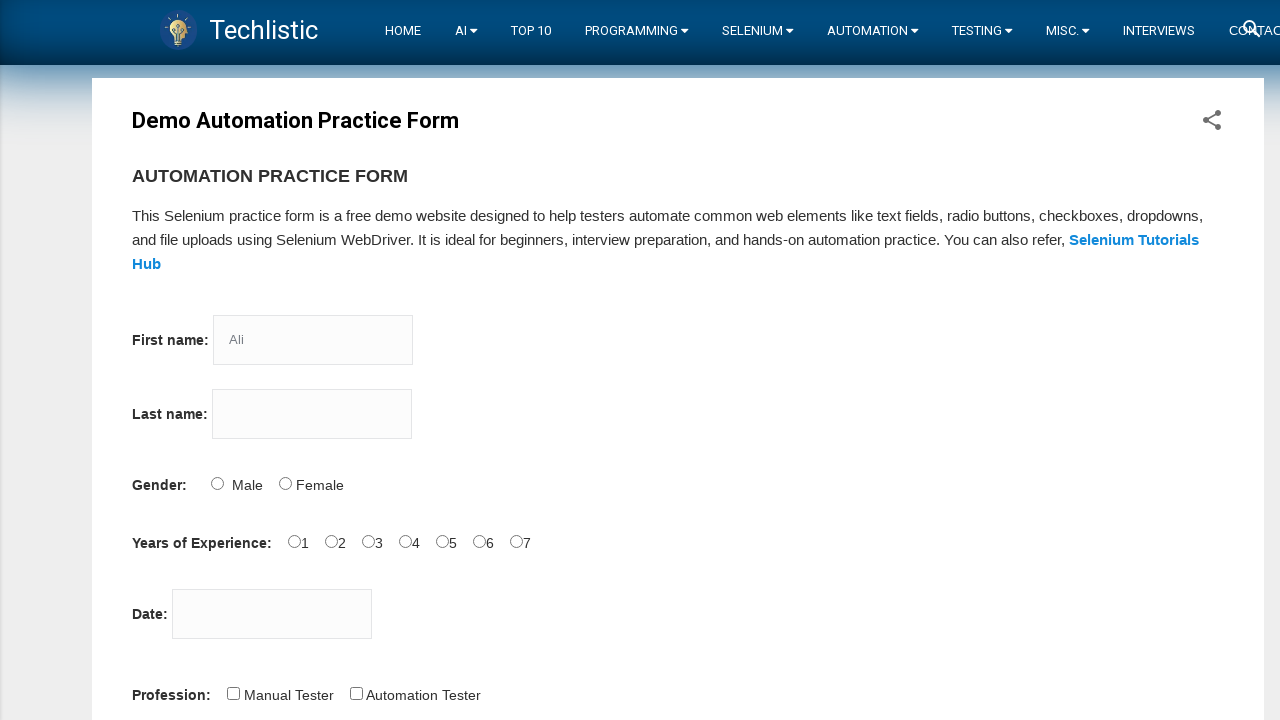

Filled lastname field with 'Can' on input[name='lastname']
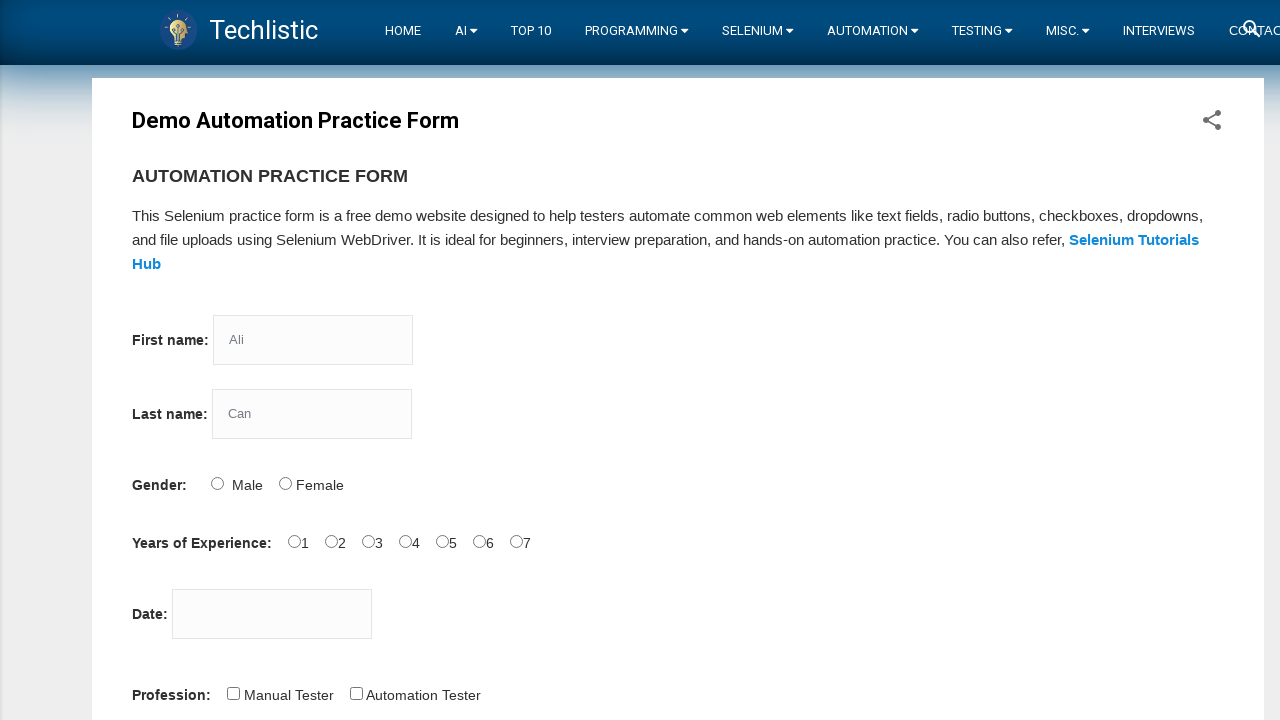

Selected Male gender option at (217, 483) on input#sex-0
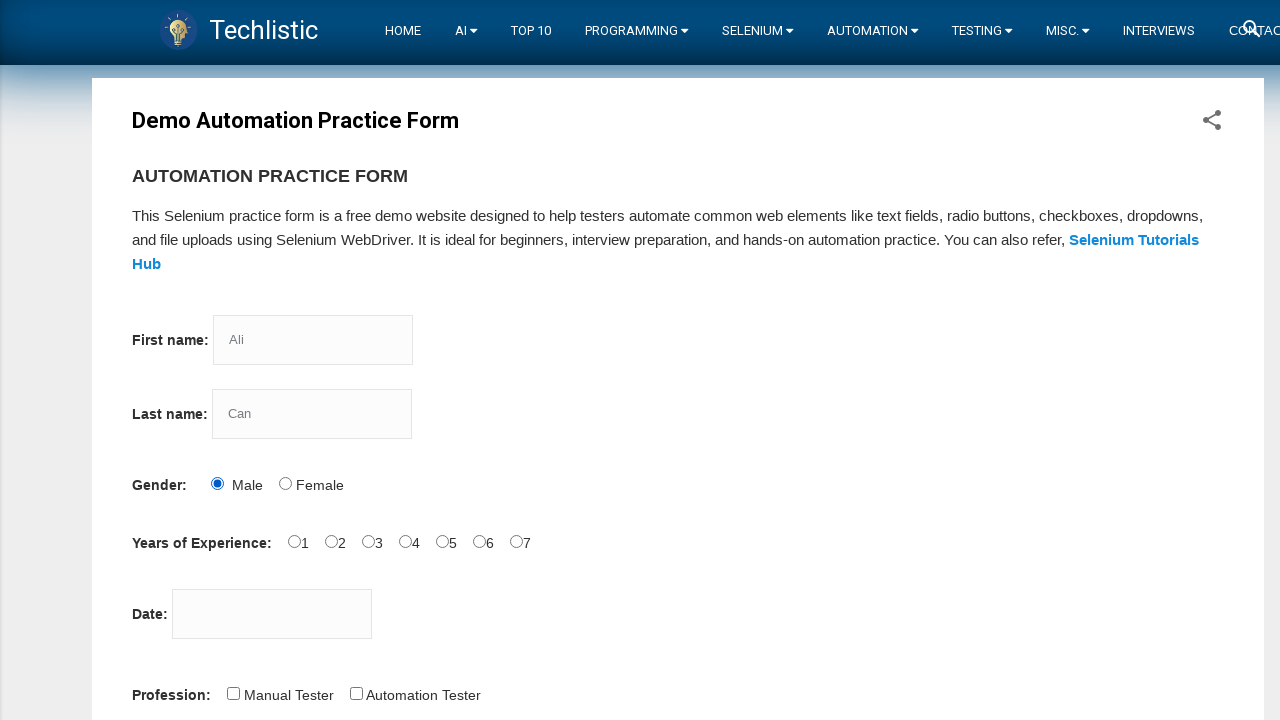

Selected 1 year experience option at (294, 541) on input#exp-0
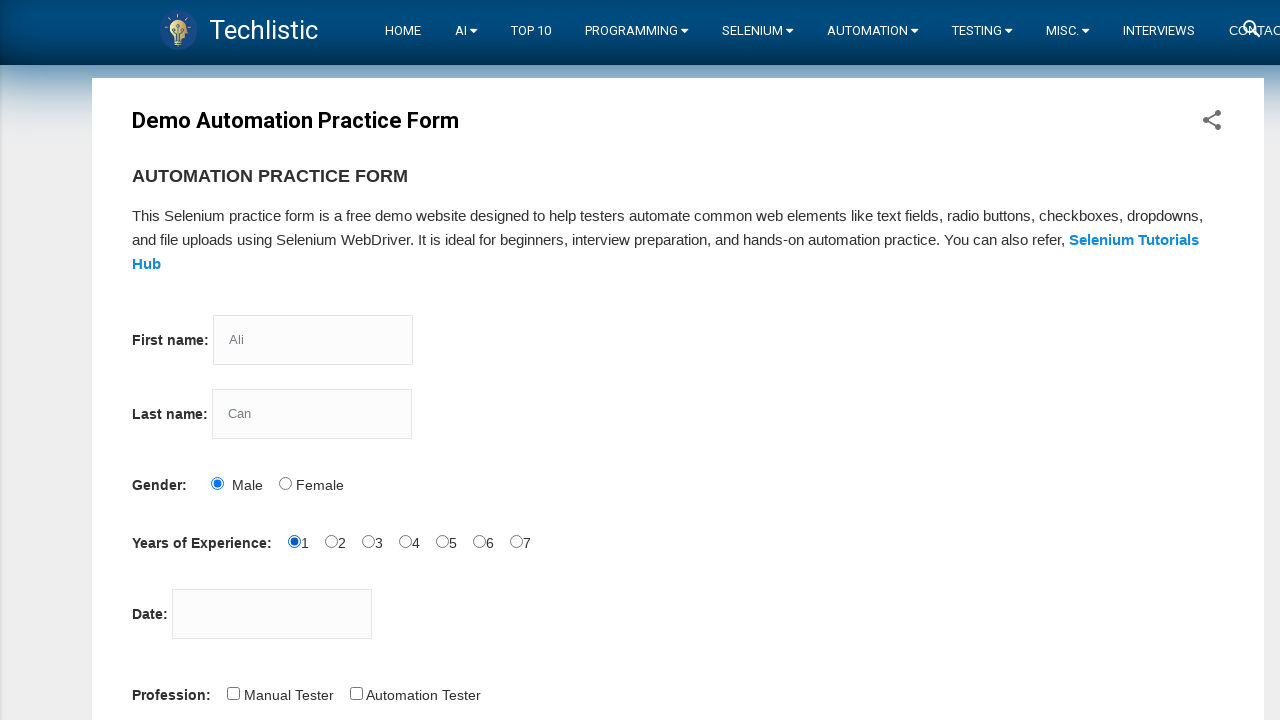

Filled date field with '28/09/2022' on input#datepicker
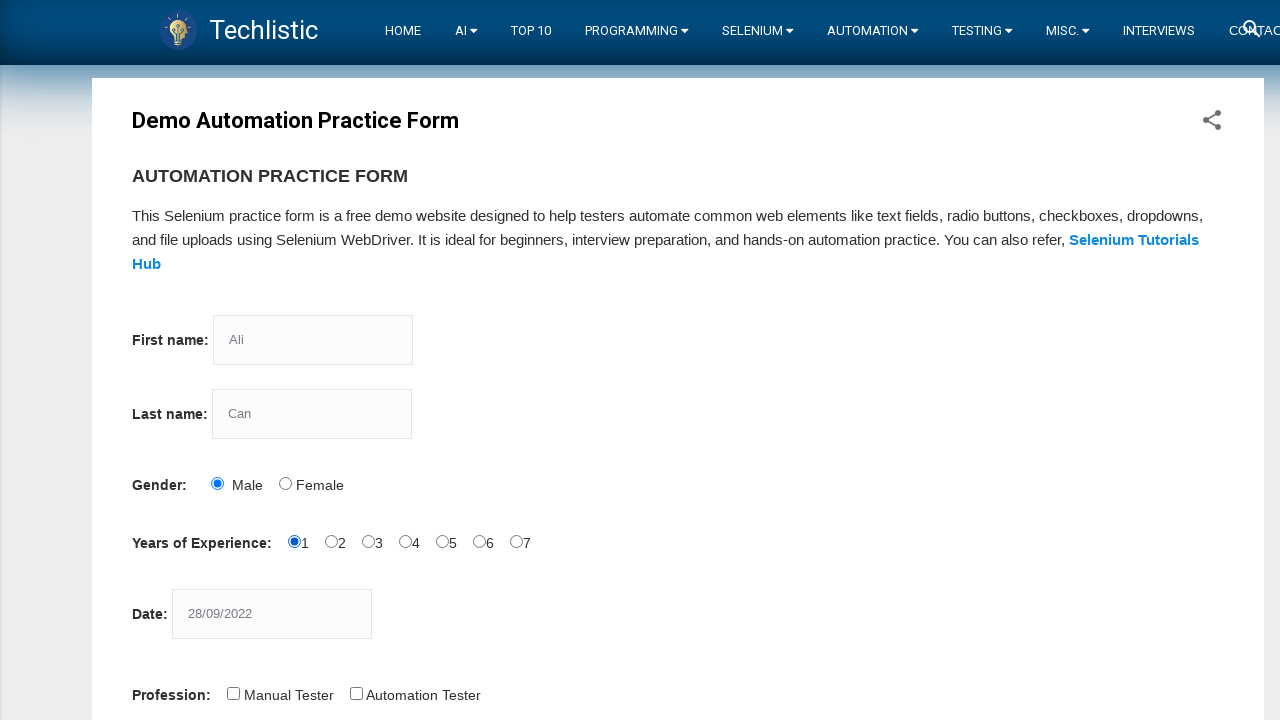

Selected Automation Tester profession at (356, 693) on input#profession-1
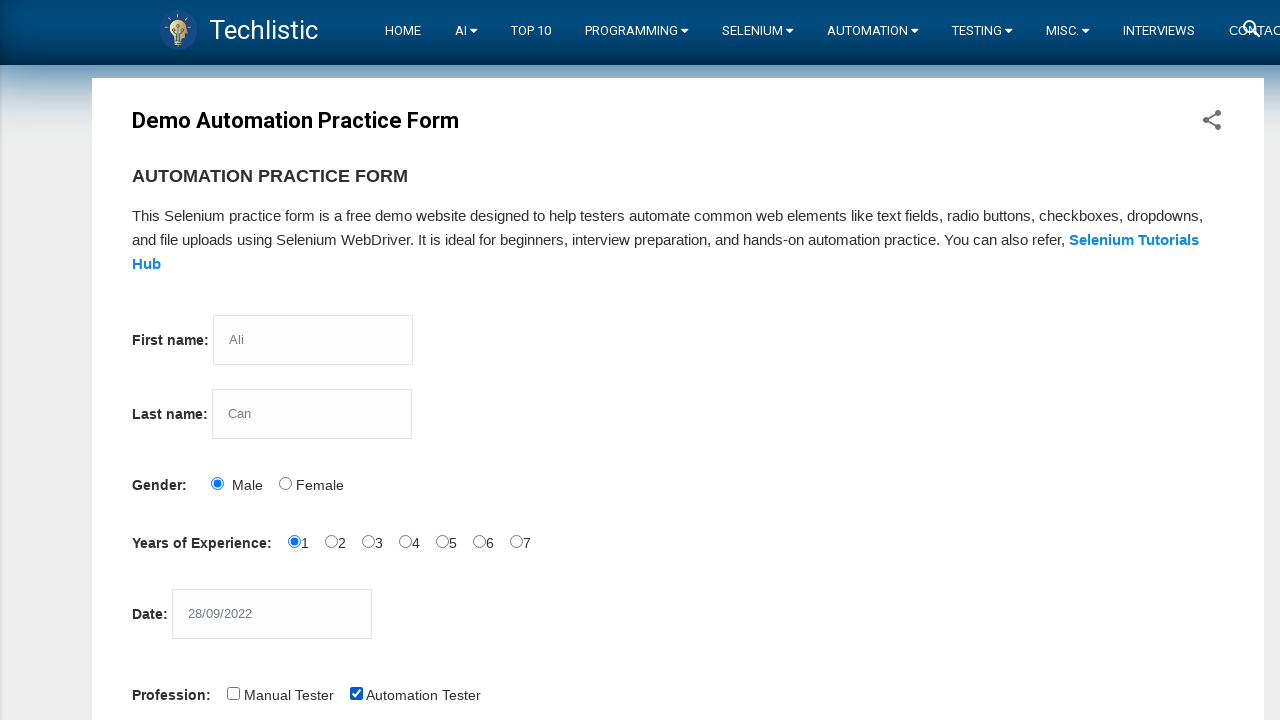

Selected Selenium Webdriver tool at (446, 360) on input#tool-2
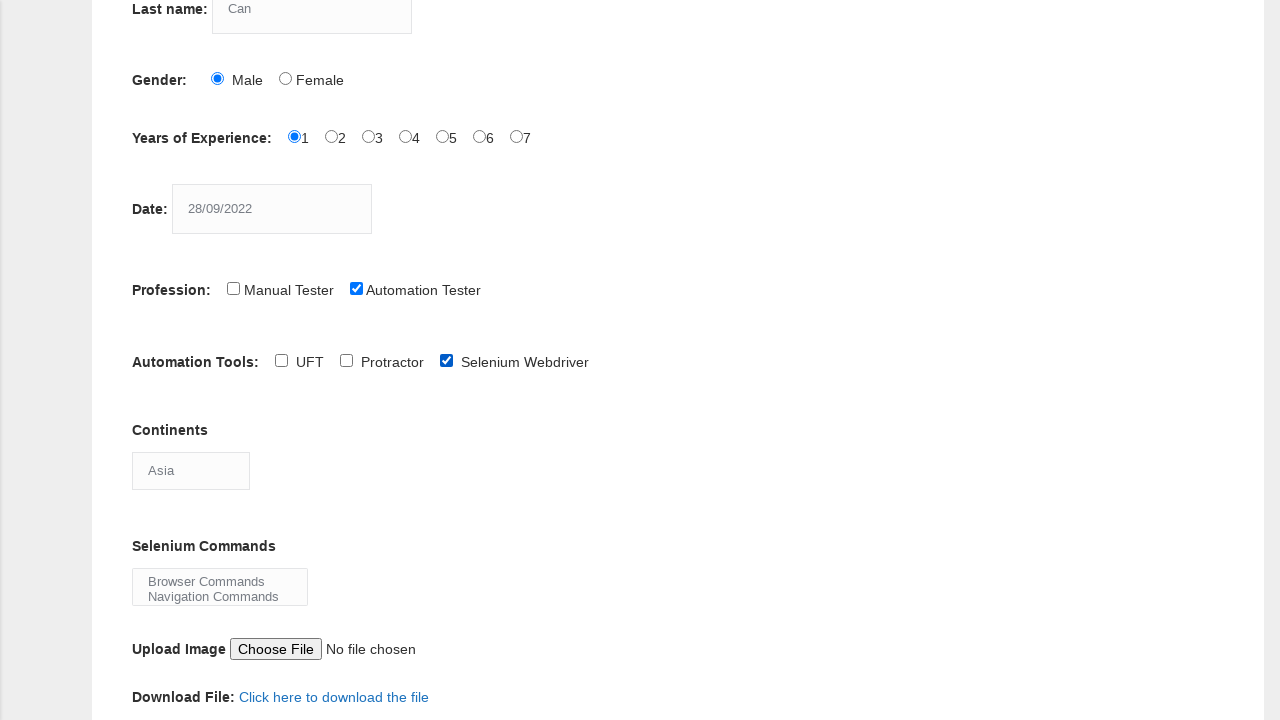

Selected Antarctica continent on select#continents
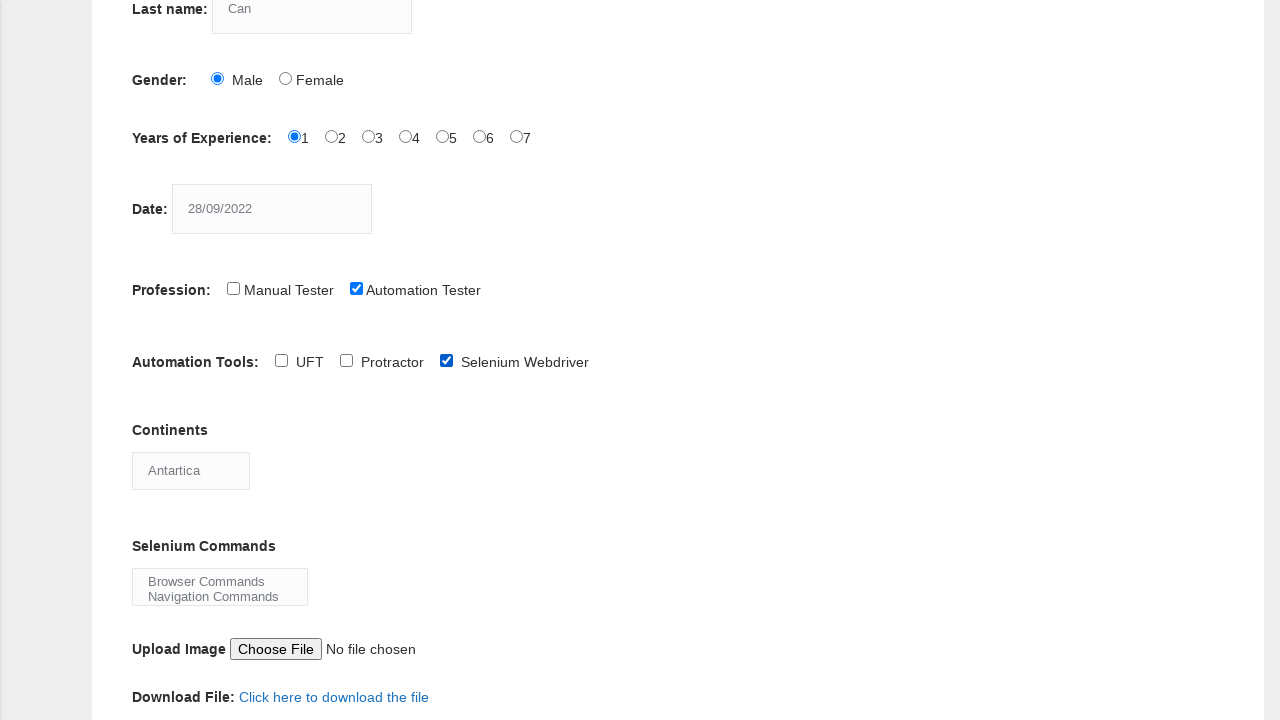

Selected Browser Commands (first option) from selenium commands on select#selenium_commands
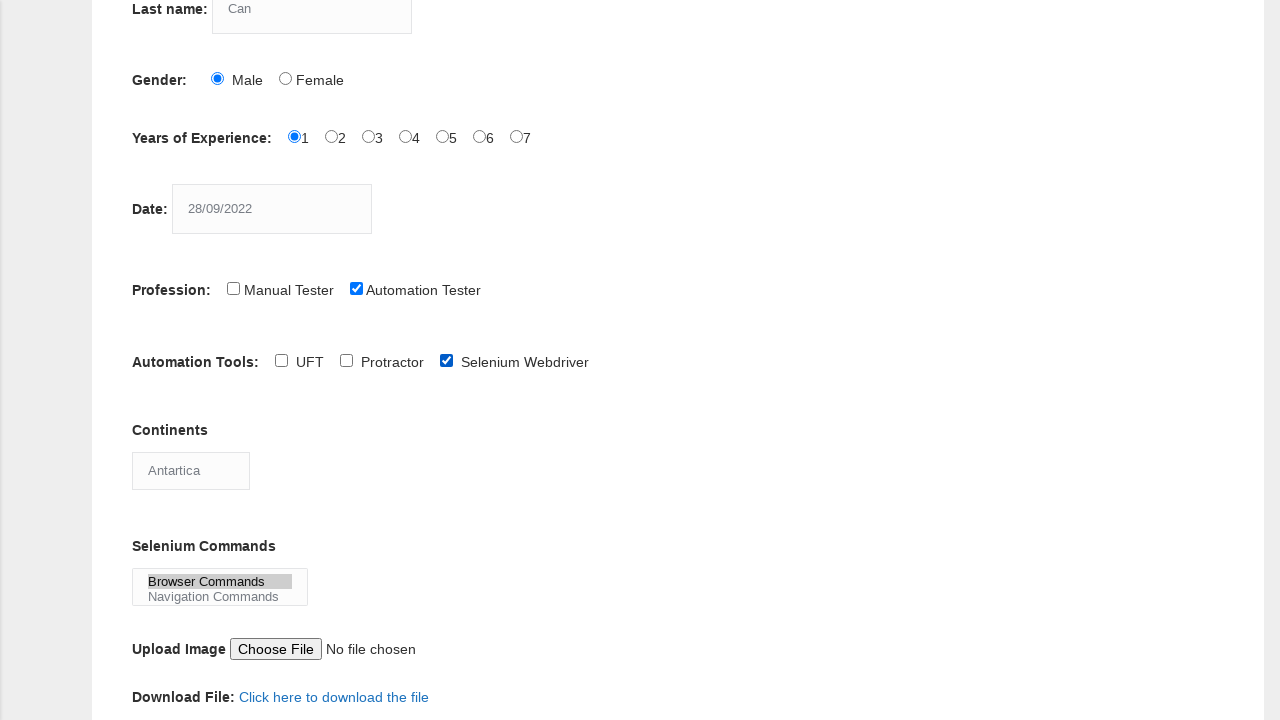

Clicked submit button to submit the form at (157, 360) on button#submit
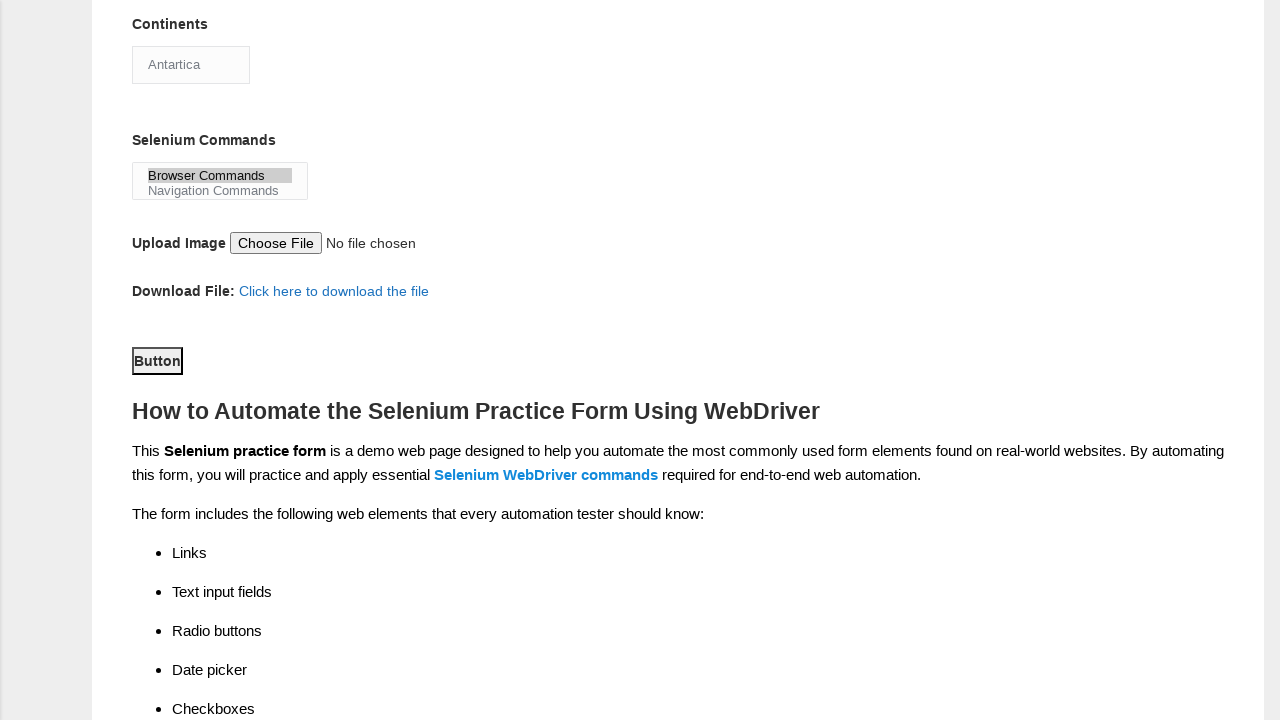

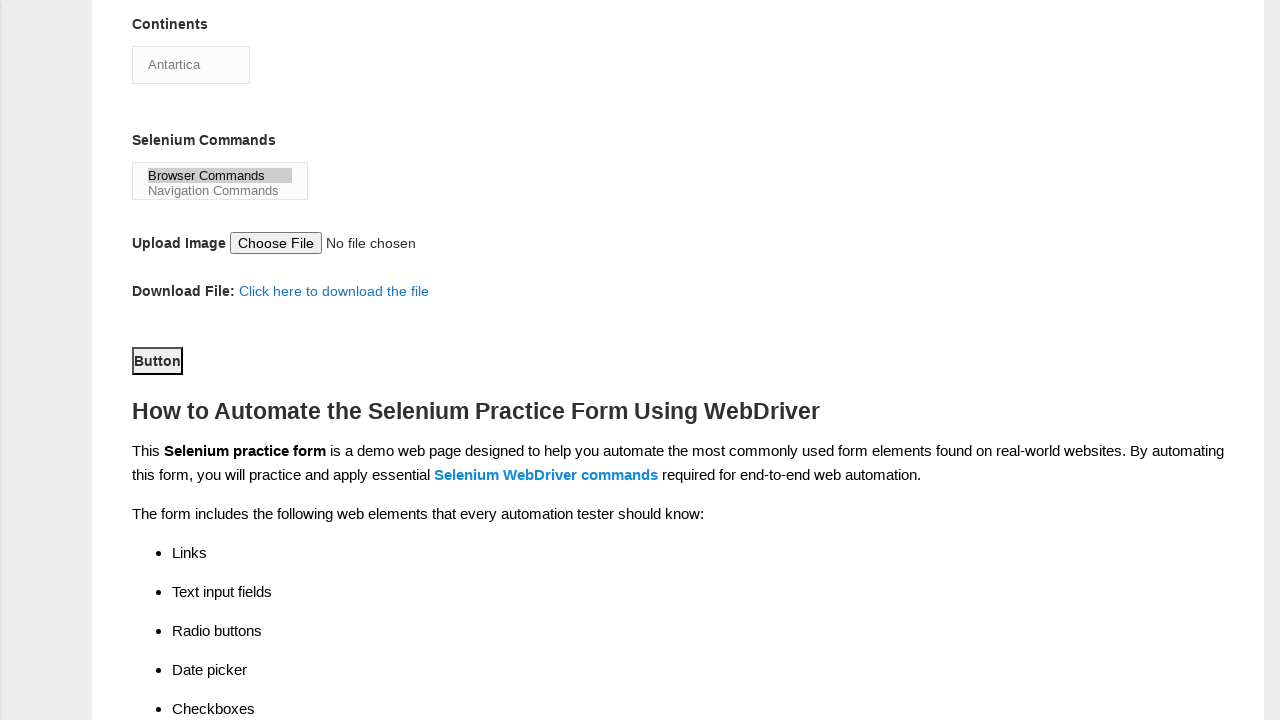